Tests JavaScript alert handling by triggering a prompt alert and accepting it

Starting URL: https://the-internet.herokuapp.com/javascript_alerts

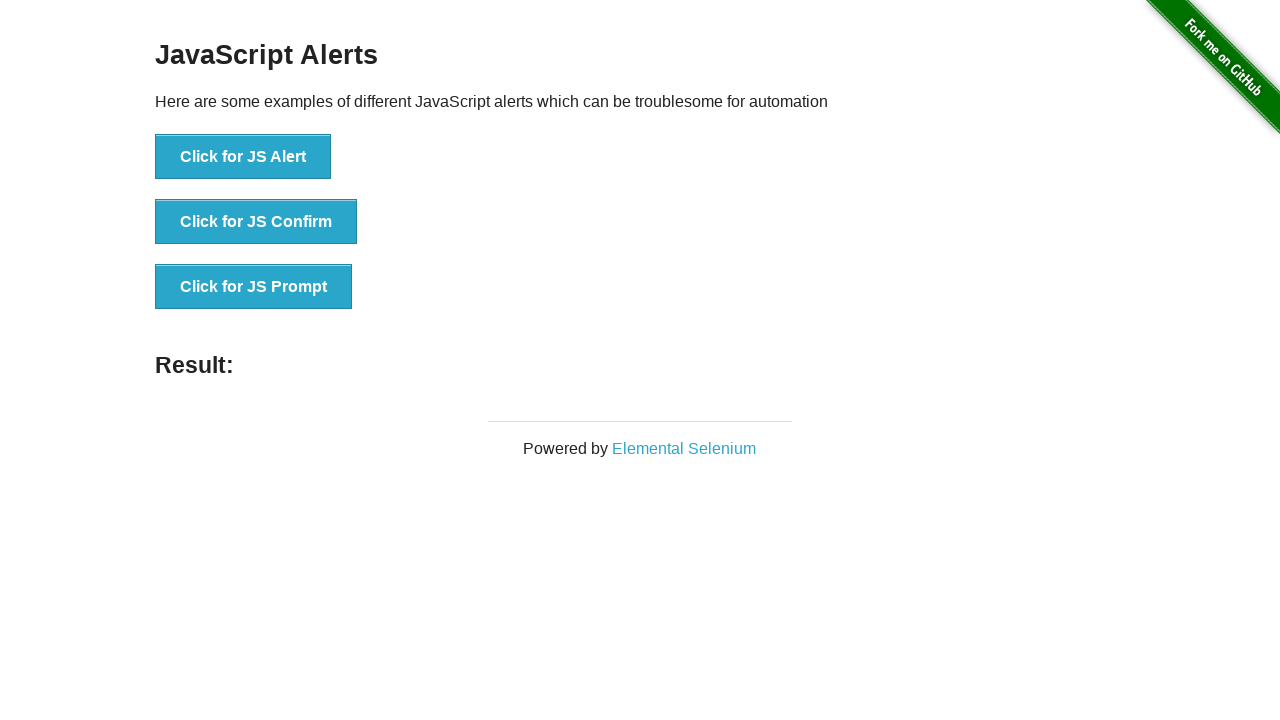

Clicked 'Click for JS Prompt' button to trigger prompt alert at (254, 287) on xpath=//button[normalize-space()='Click for JS Prompt']
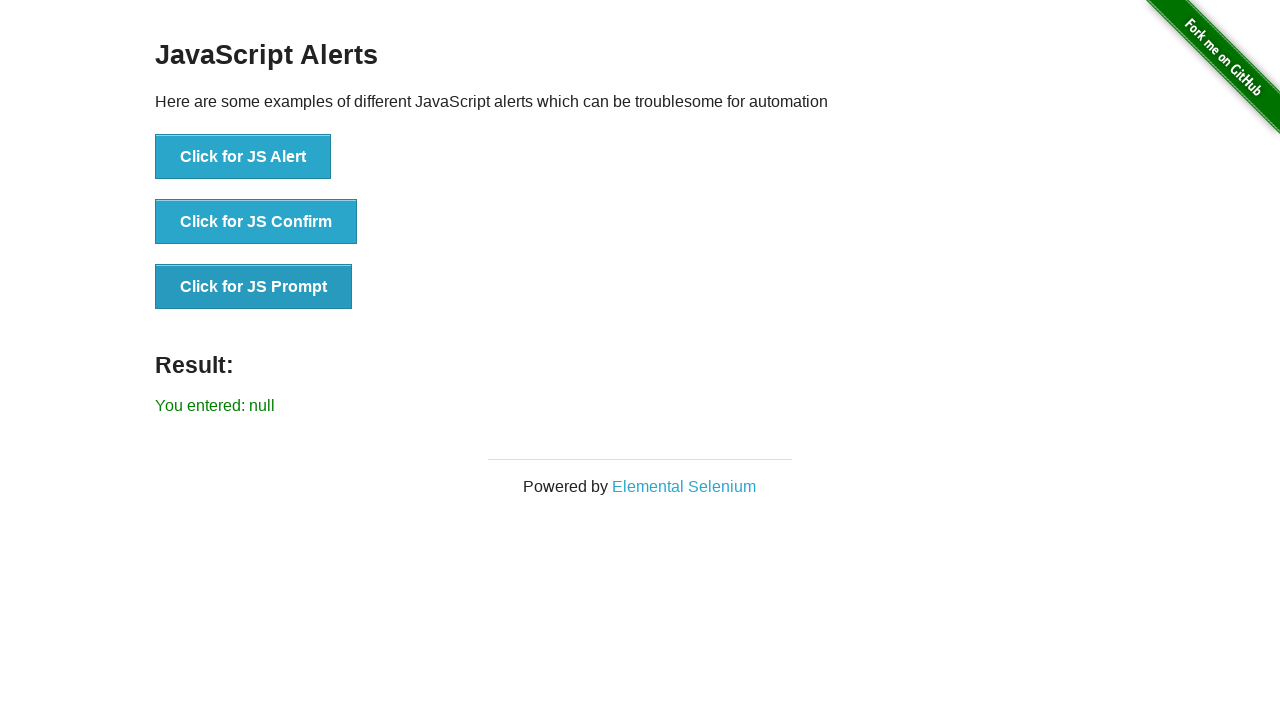

Set up dialog handler to accept prompt alerts
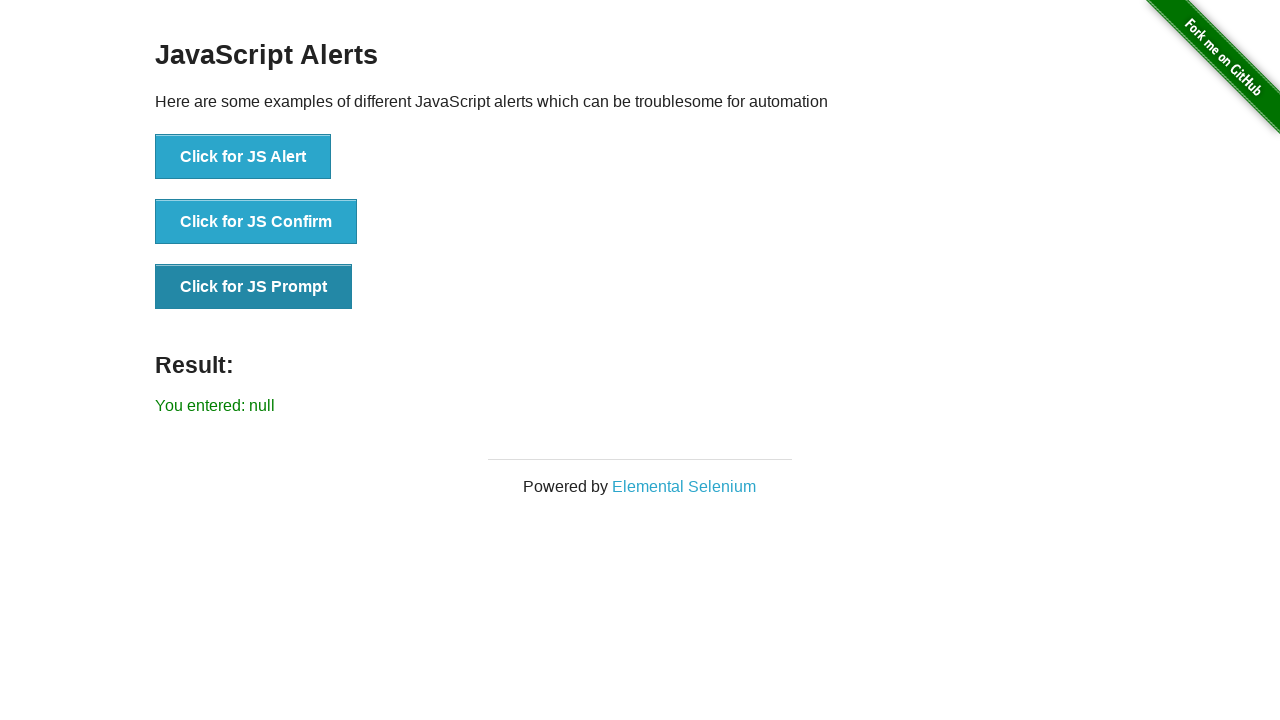

Clicked 'Click for JS Prompt' button again and accepted the prompt alert at (254, 287) on xpath=//button[normalize-space()='Click for JS Prompt']
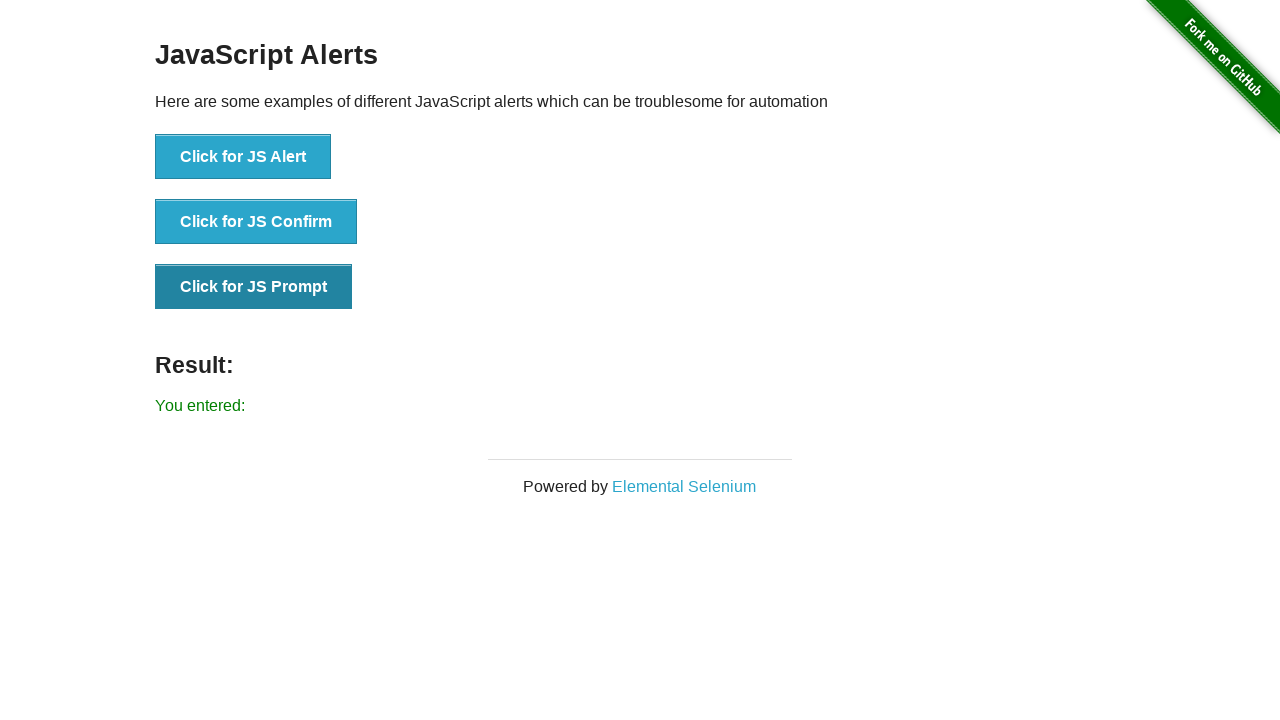

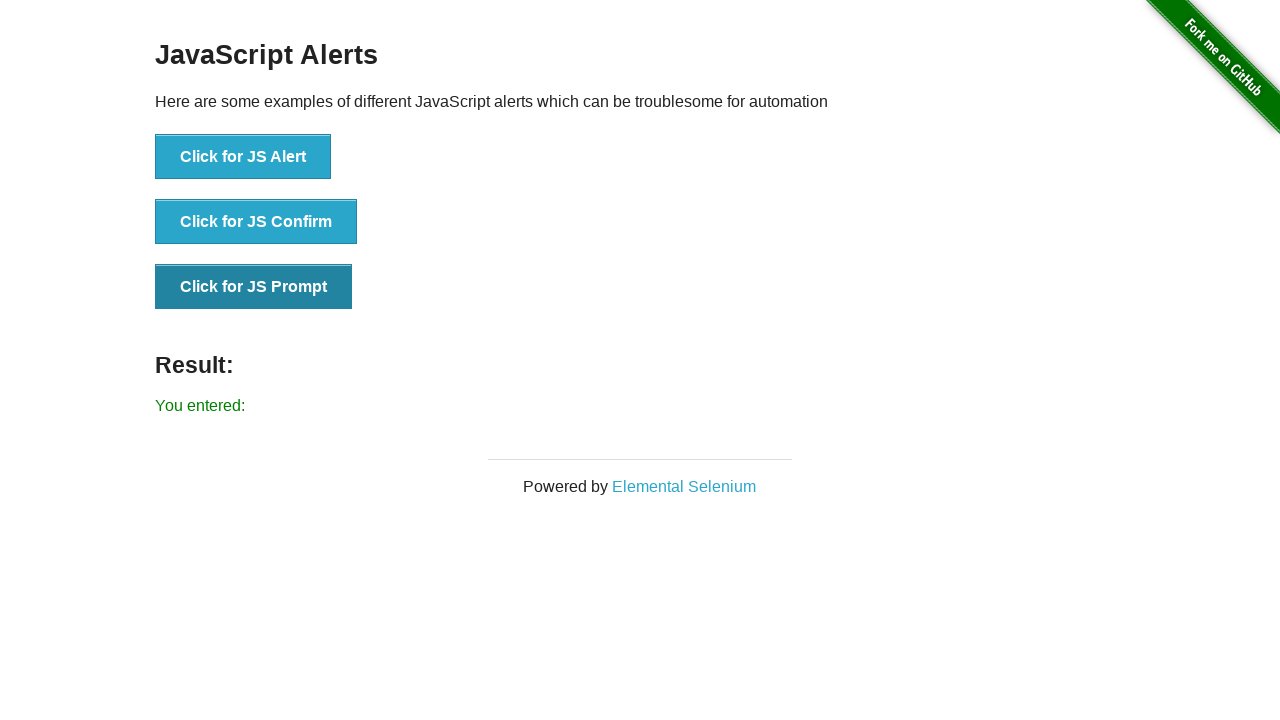